Tests checkbox functionality by clicking on checkboxes if they are not already selected, then verifying both checkboxes are checked

Starting URL: https://testcenter.techproeducation.com/index.php?page=checkboxes

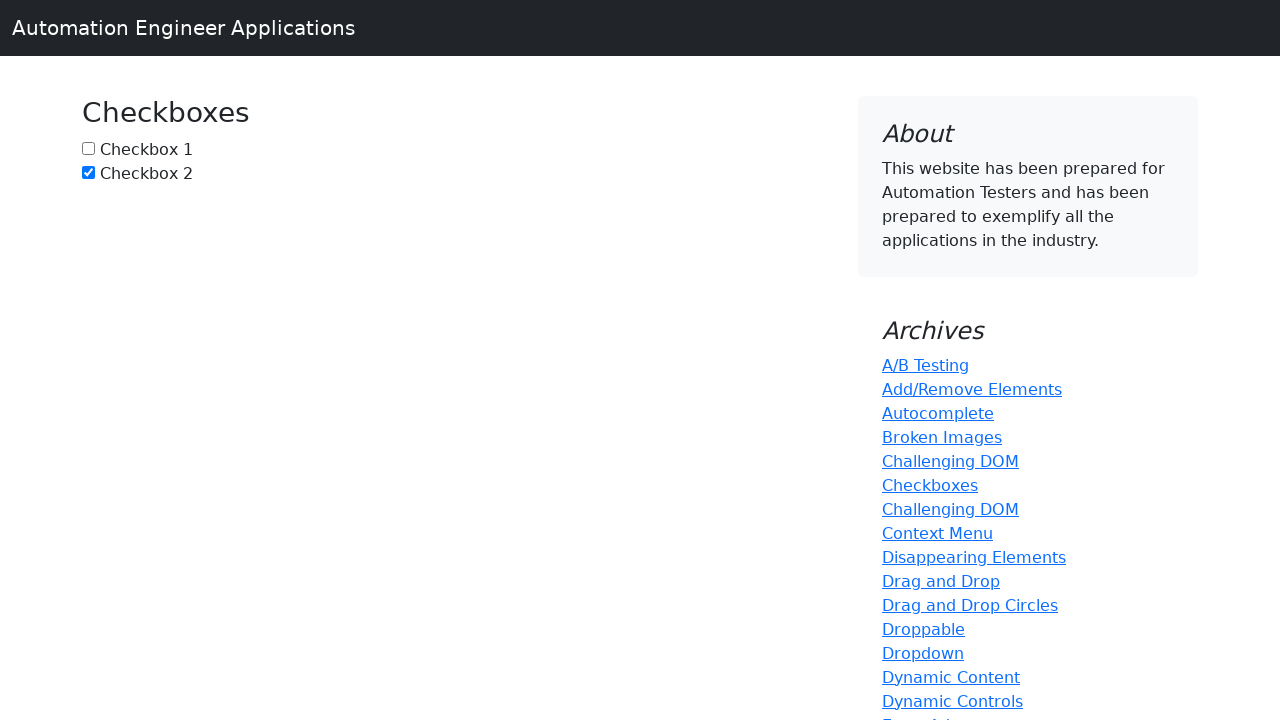

Located checkbox1 element with ID 'box1'
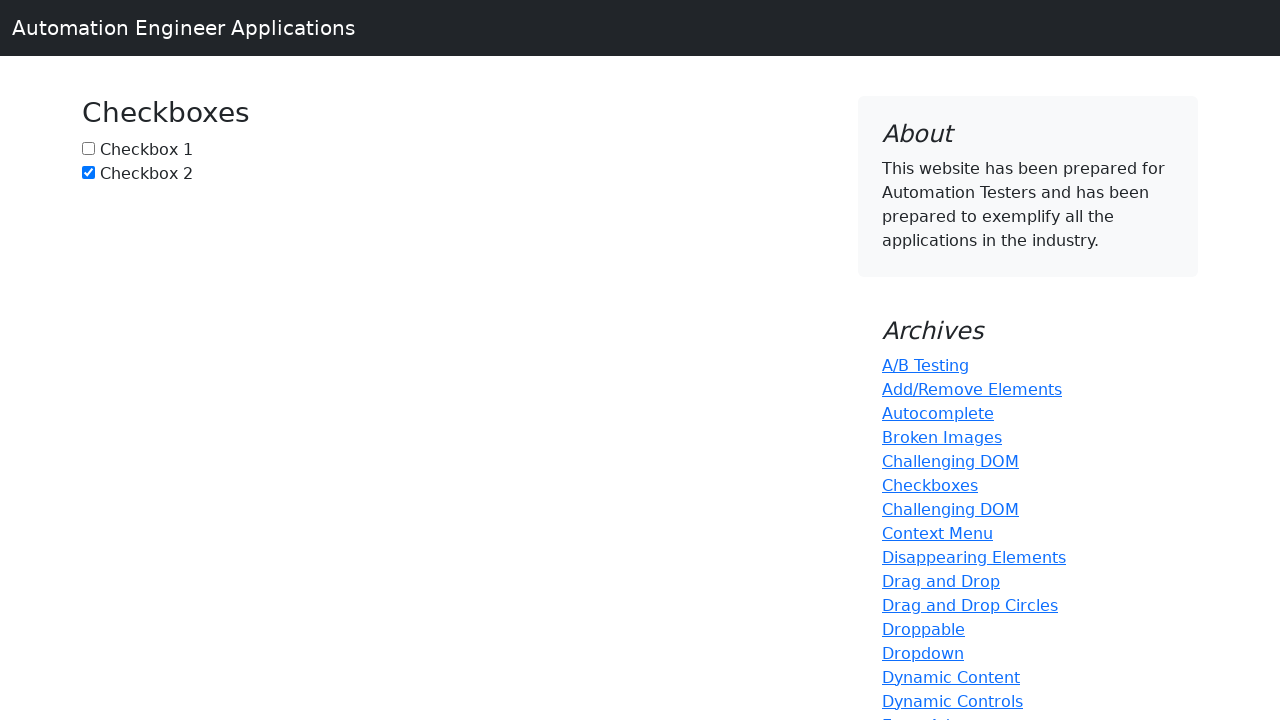

Located checkbox2 element with ID 'box2'
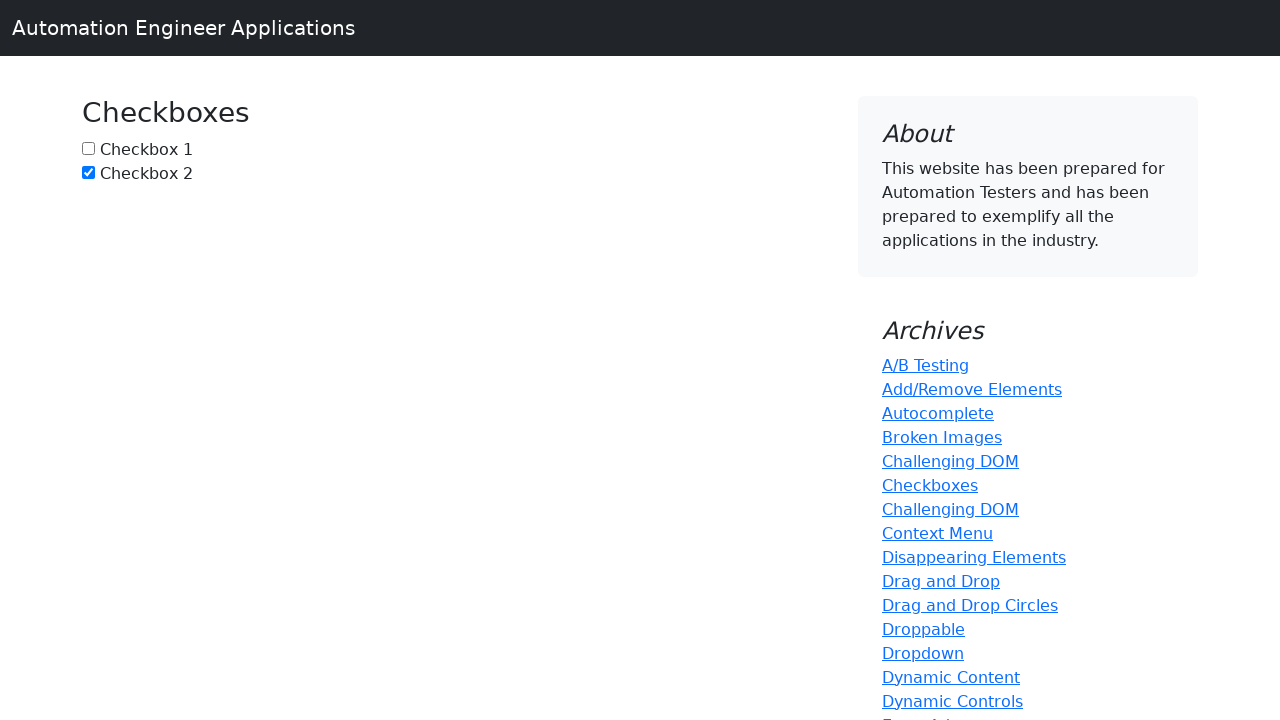

Checkbox1 was not selected, clicked to select it at (88, 148) on #box1
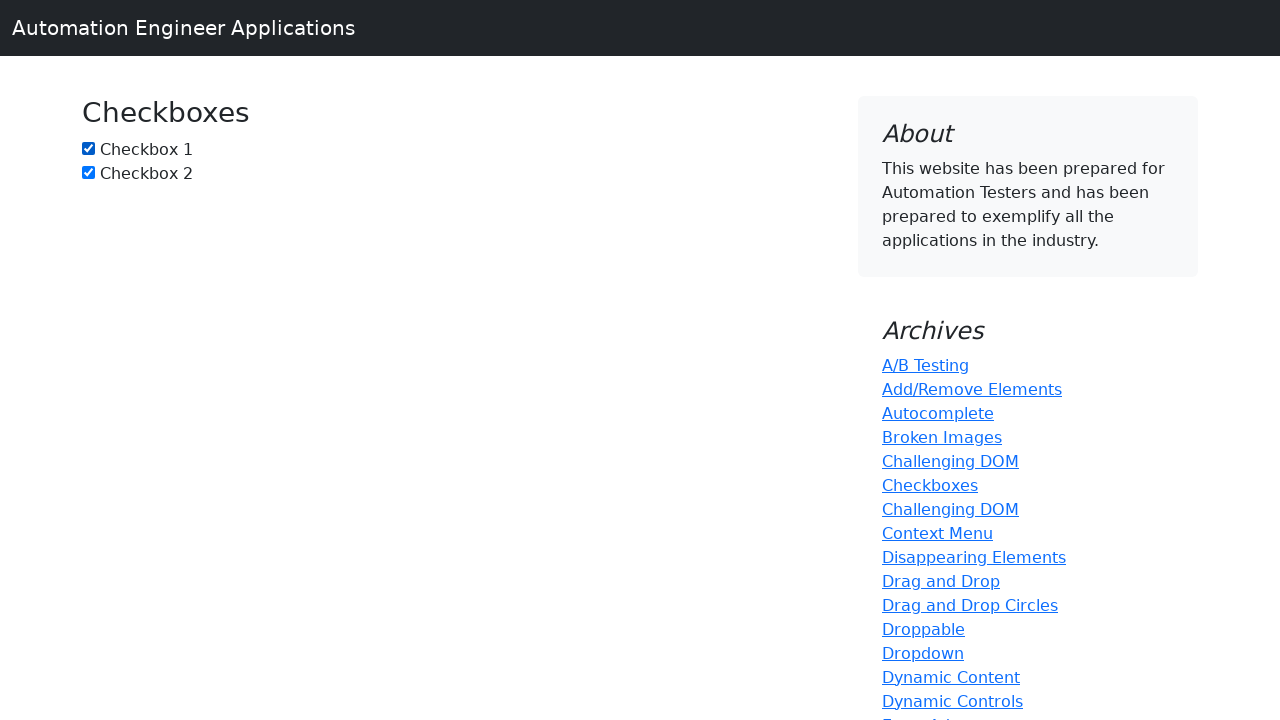

Checkbox2 was already selected, no action needed
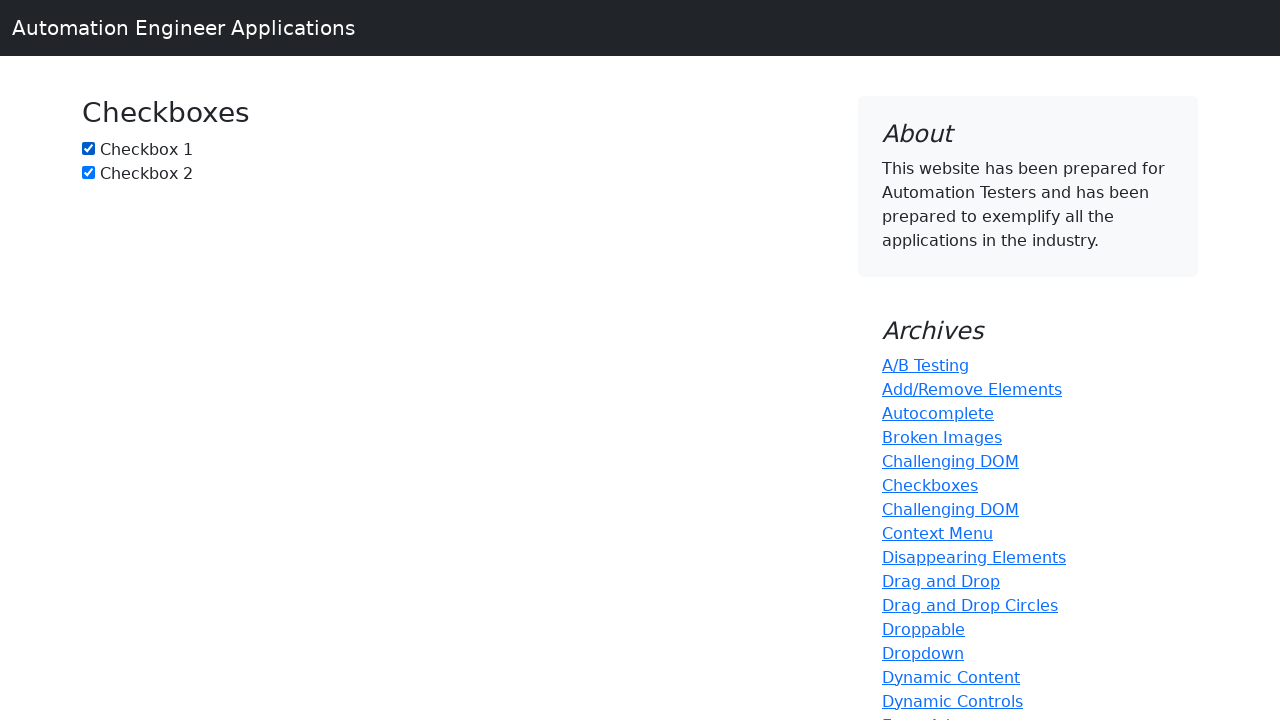

Verified that checkbox1 is checked
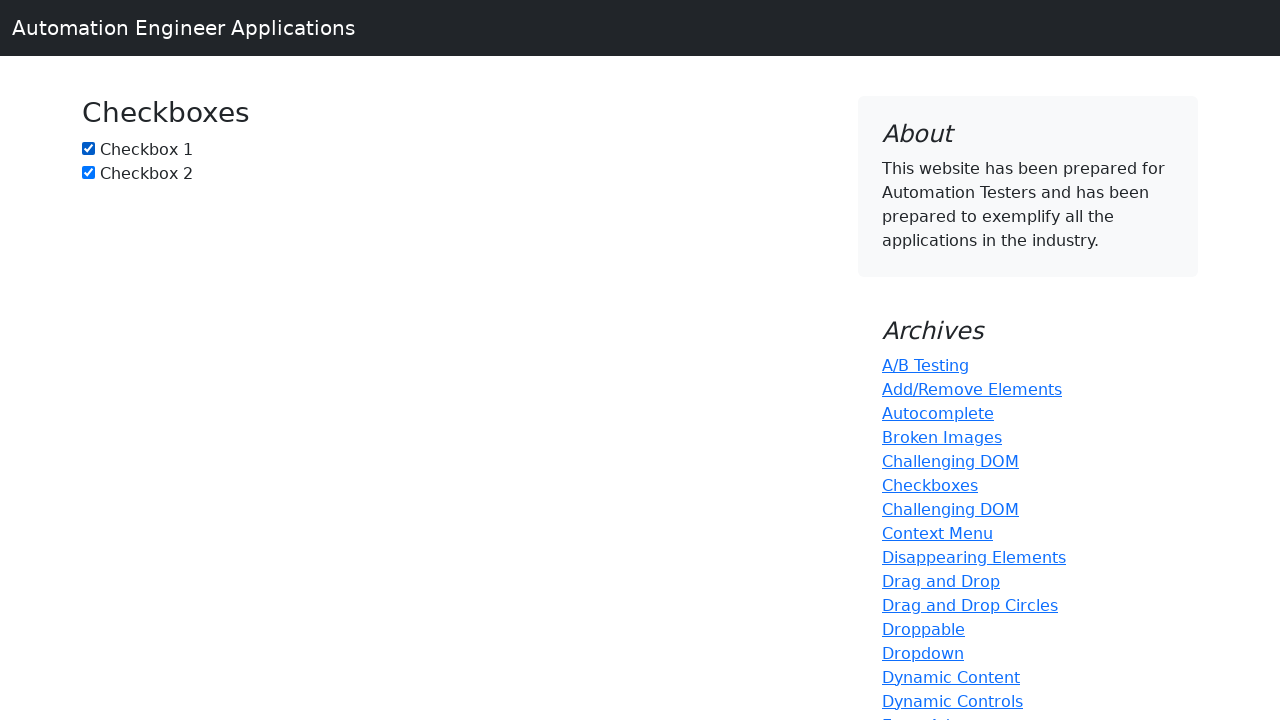

Verified that checkbox2 is checked
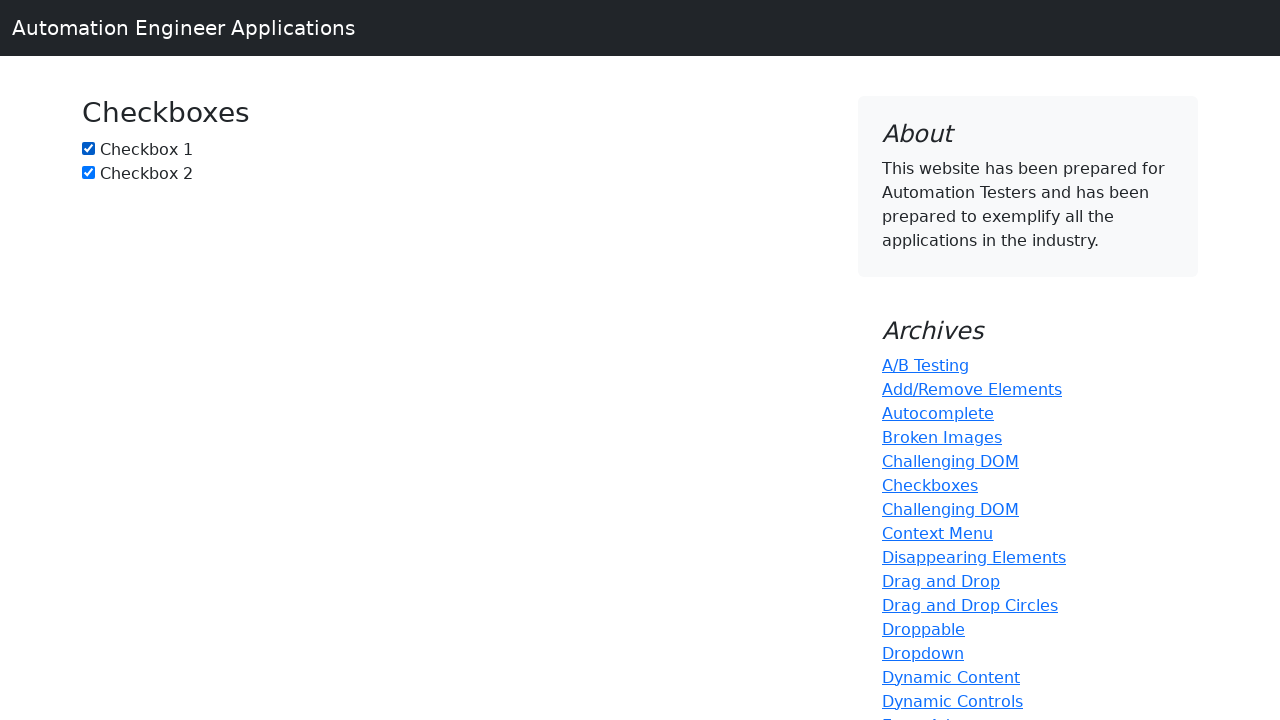

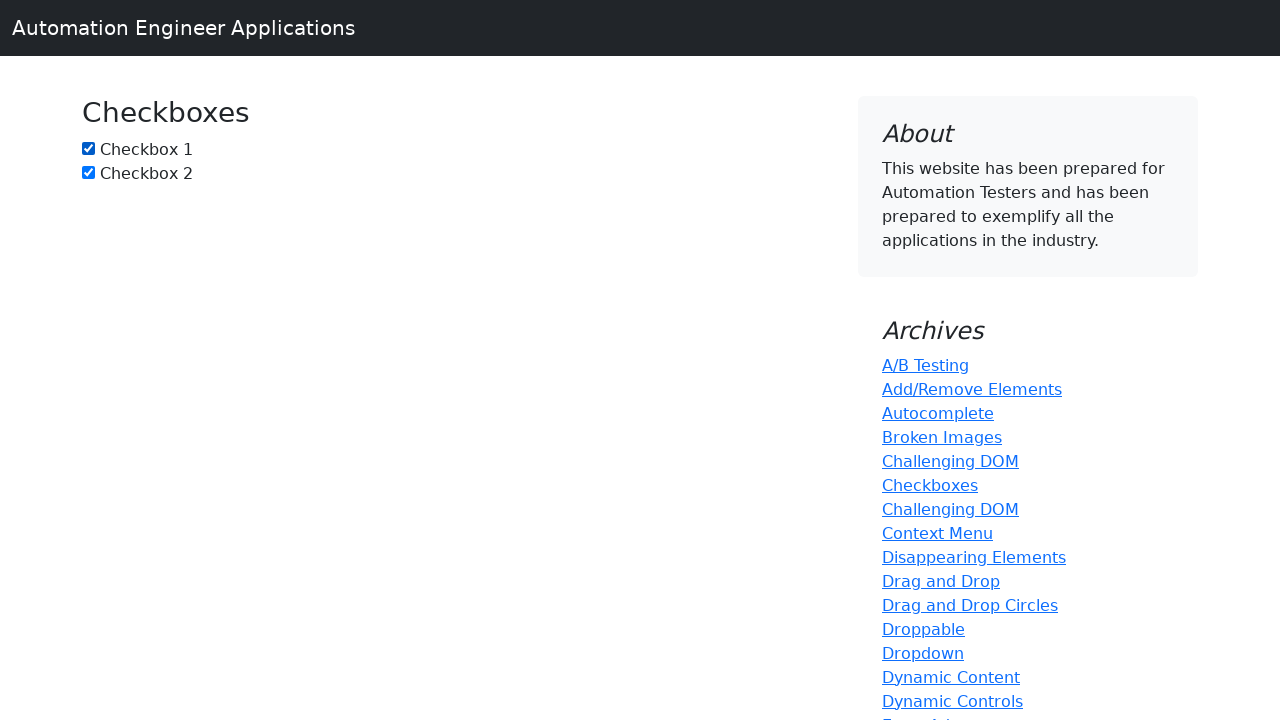